Navigates to Flipkart homepage to verify the page loads successfully

Starting URL: https://www.flipkart.com/

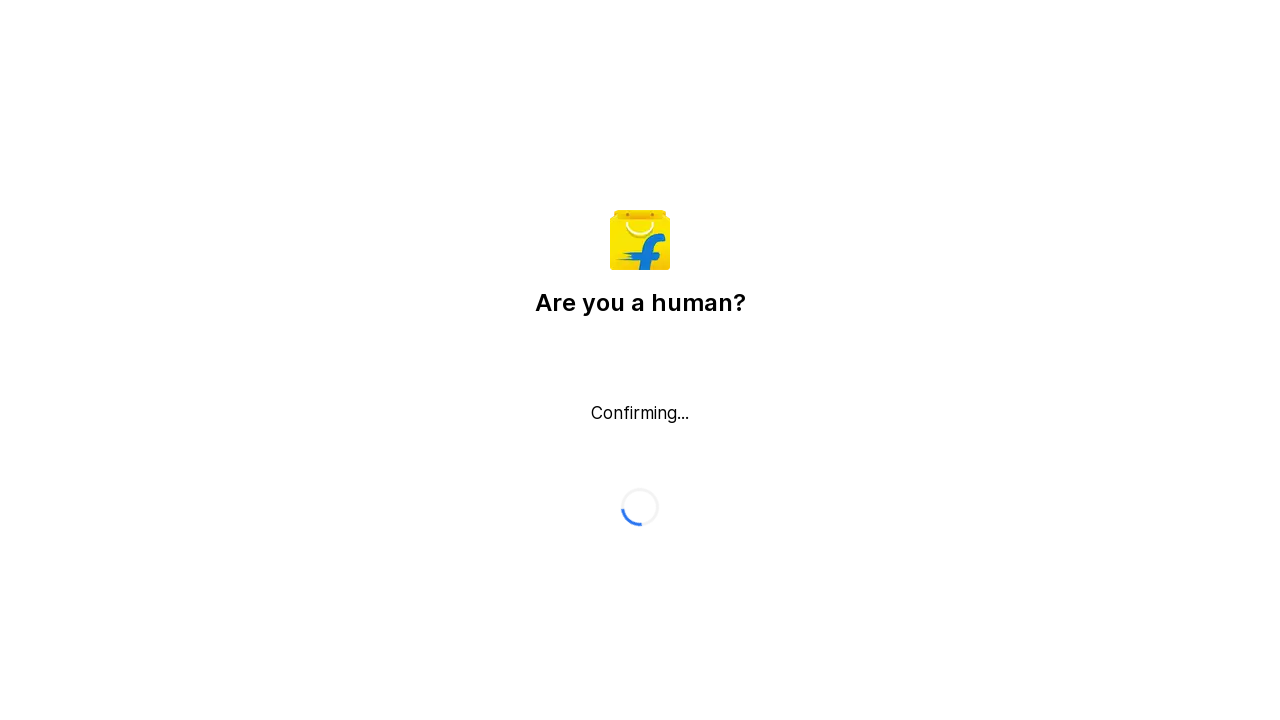

Flipkart homepage loaded and network idle state reached
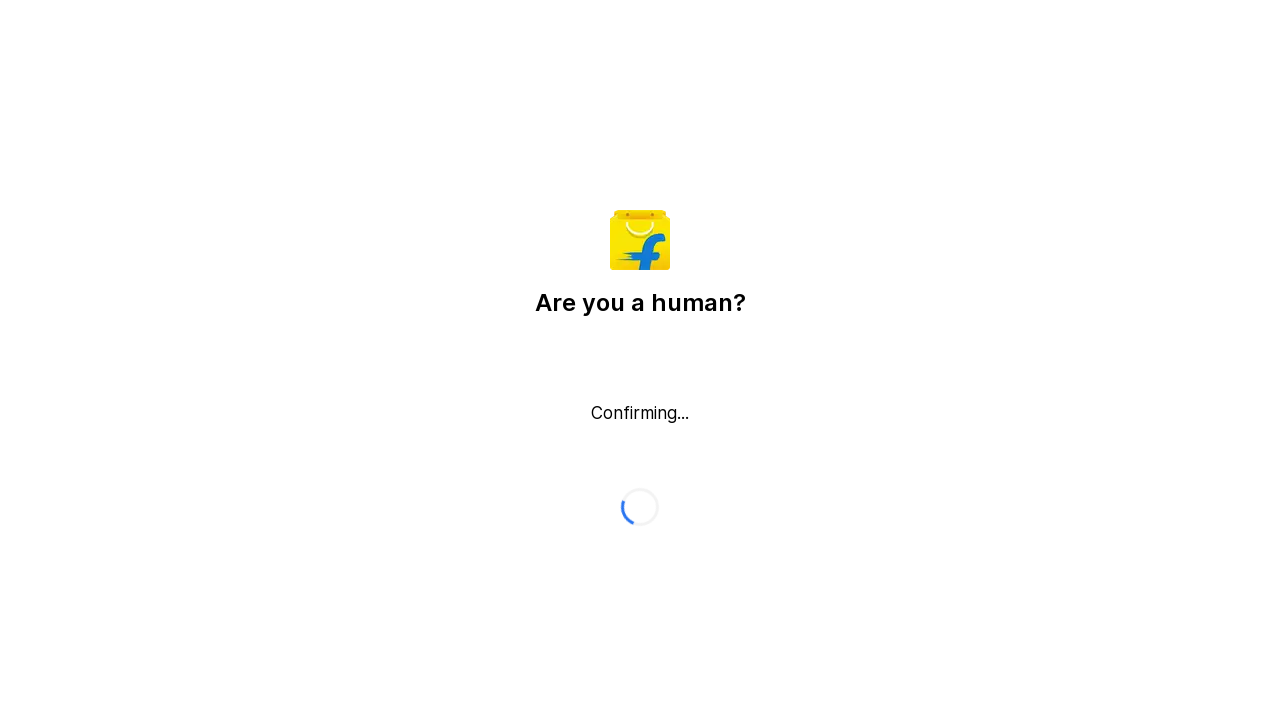

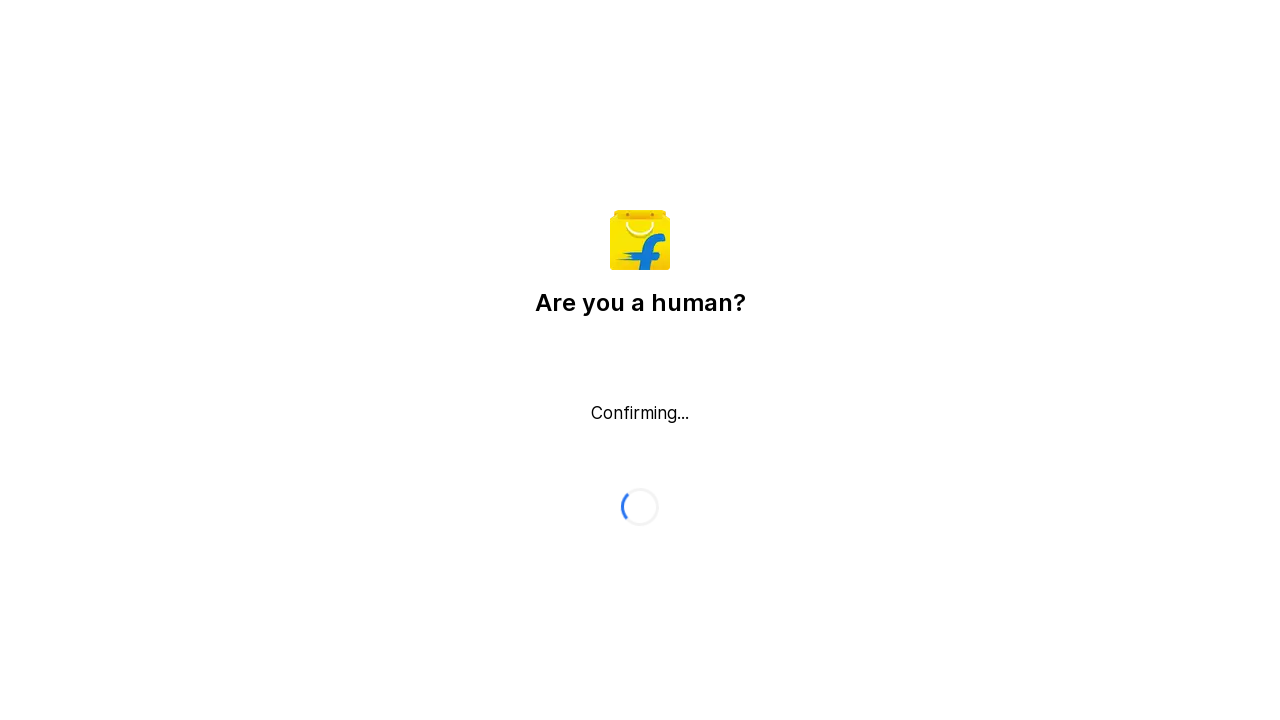